Solves a math problem by extracting a value from an element attribute, calculating the result, and submitting the form with checkbox and radio button selections

Starting URL: http://suninjuly.github.io/get_attribute.html

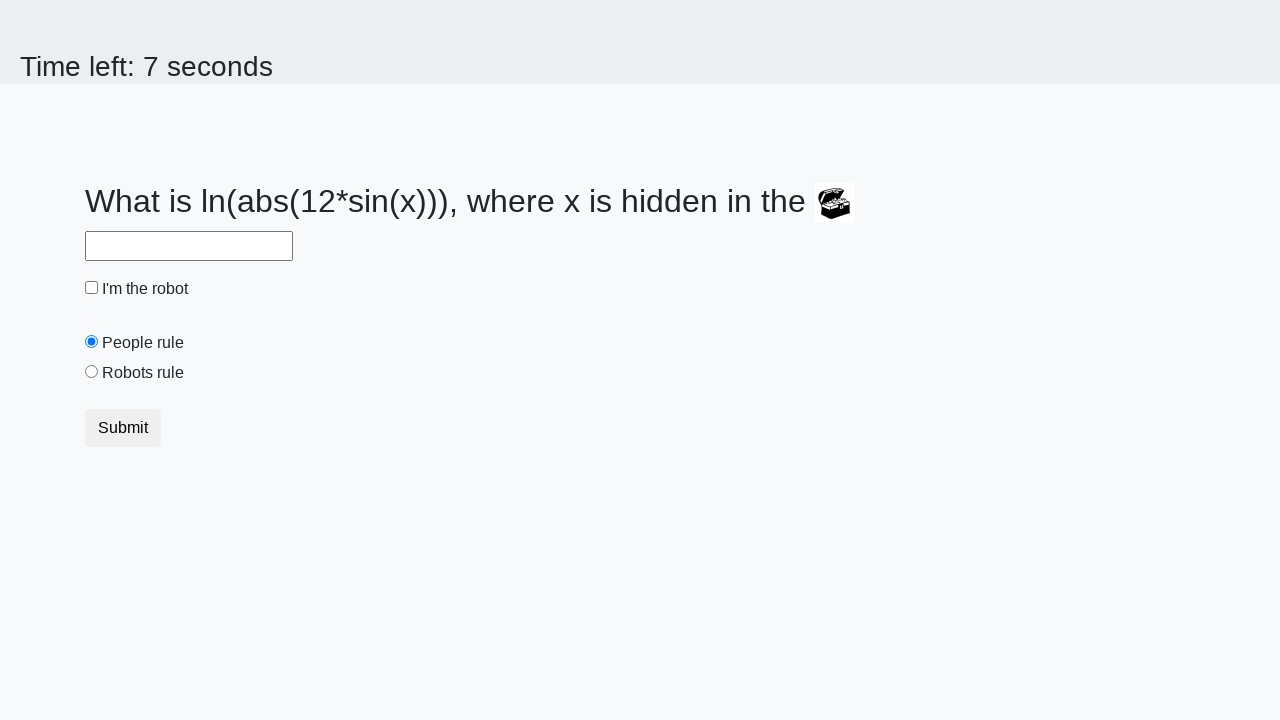

Retrieved valuex attribute from treasure element
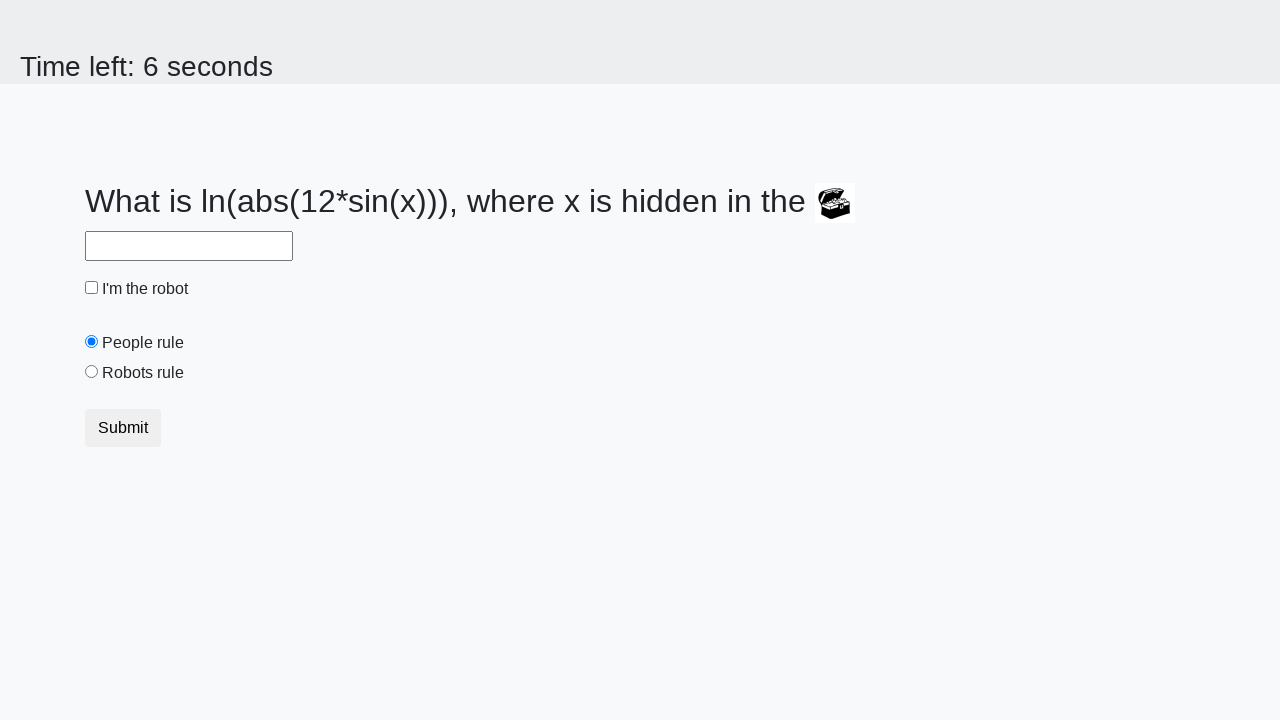

Calculated math result from extracted value
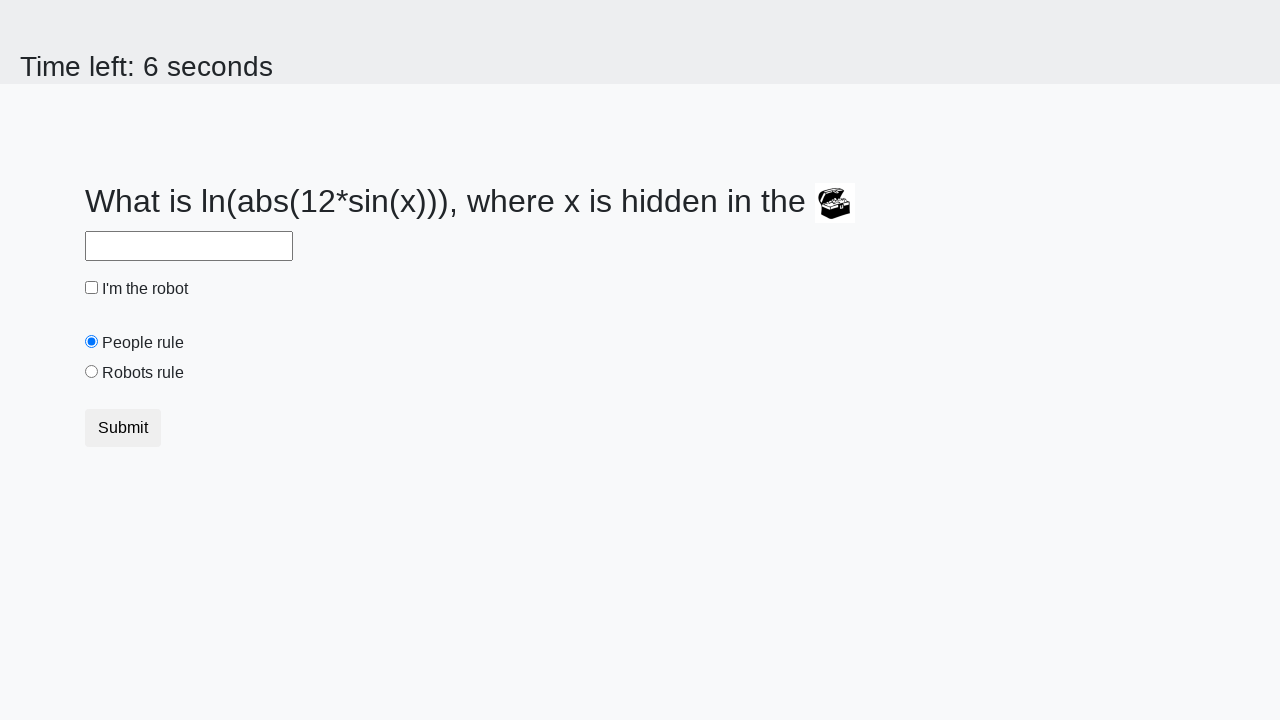

Filled answer field with calculated result on #answer
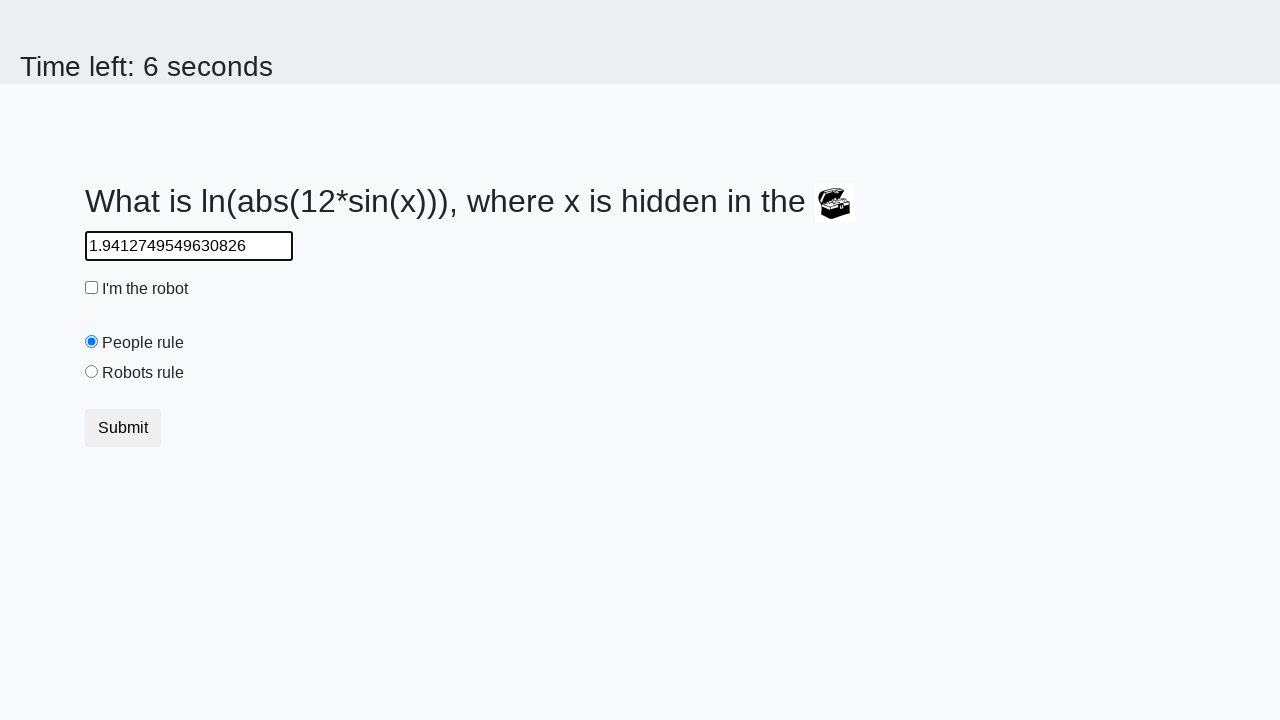

Checked the robot checkbox at (92, 288) on #robotCheckbox
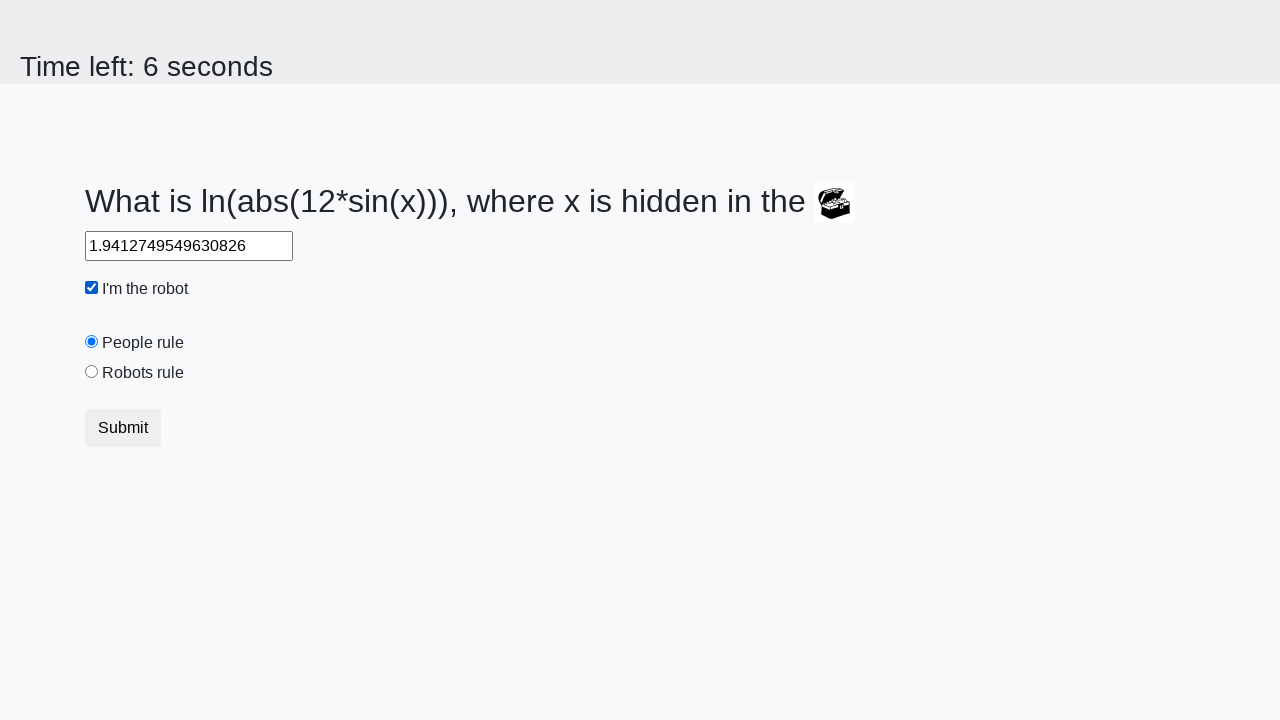

Selected the robots rule radio button at (92, 372) on #robotsRule
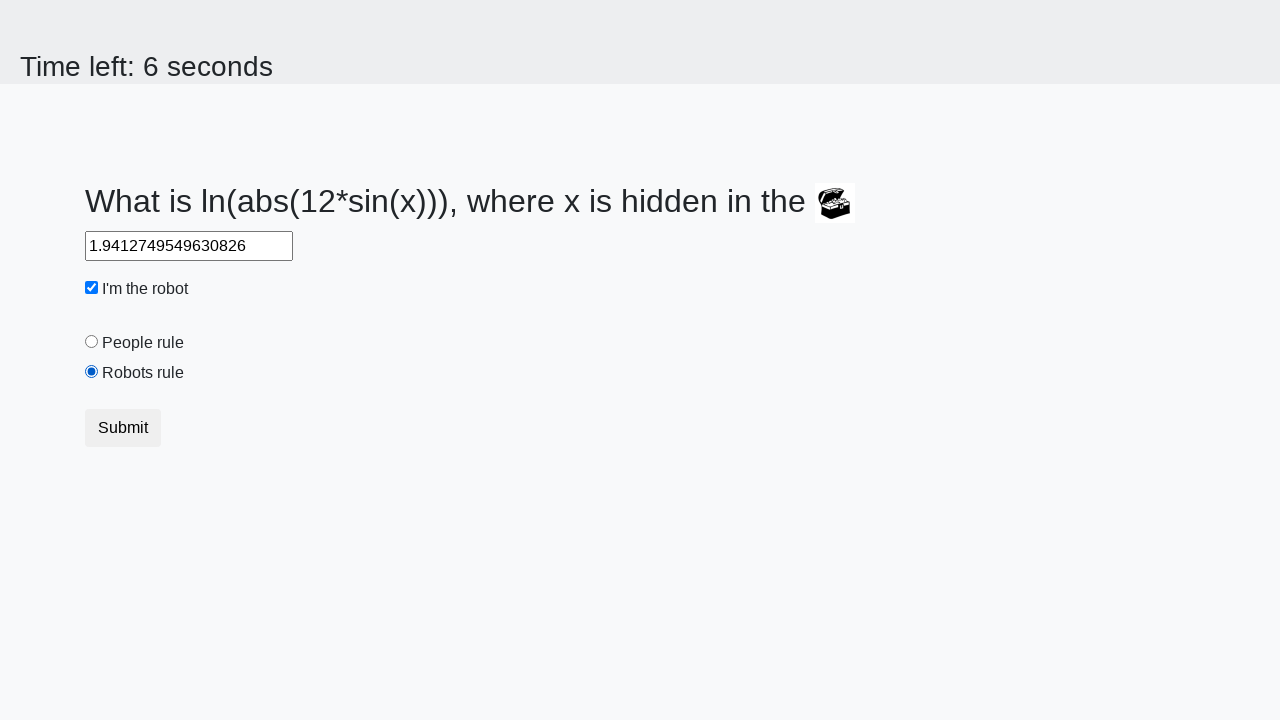

Submitted the form at (123, 428) on button.btn
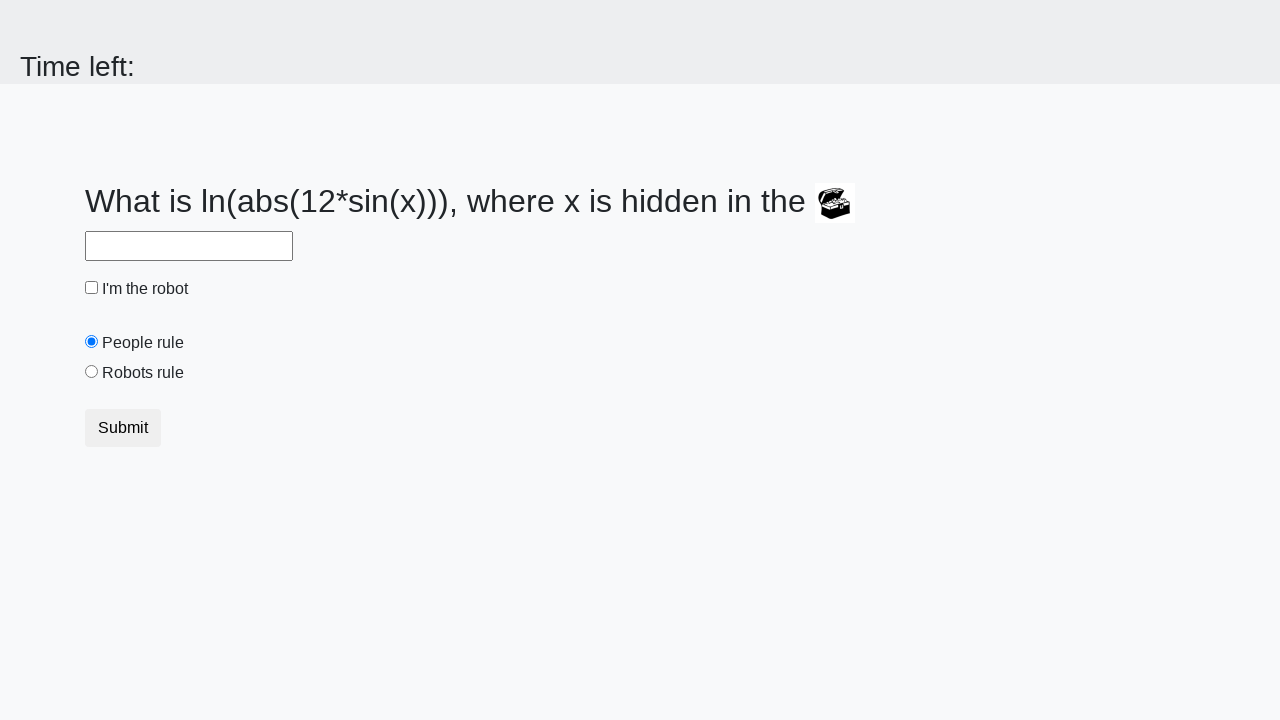

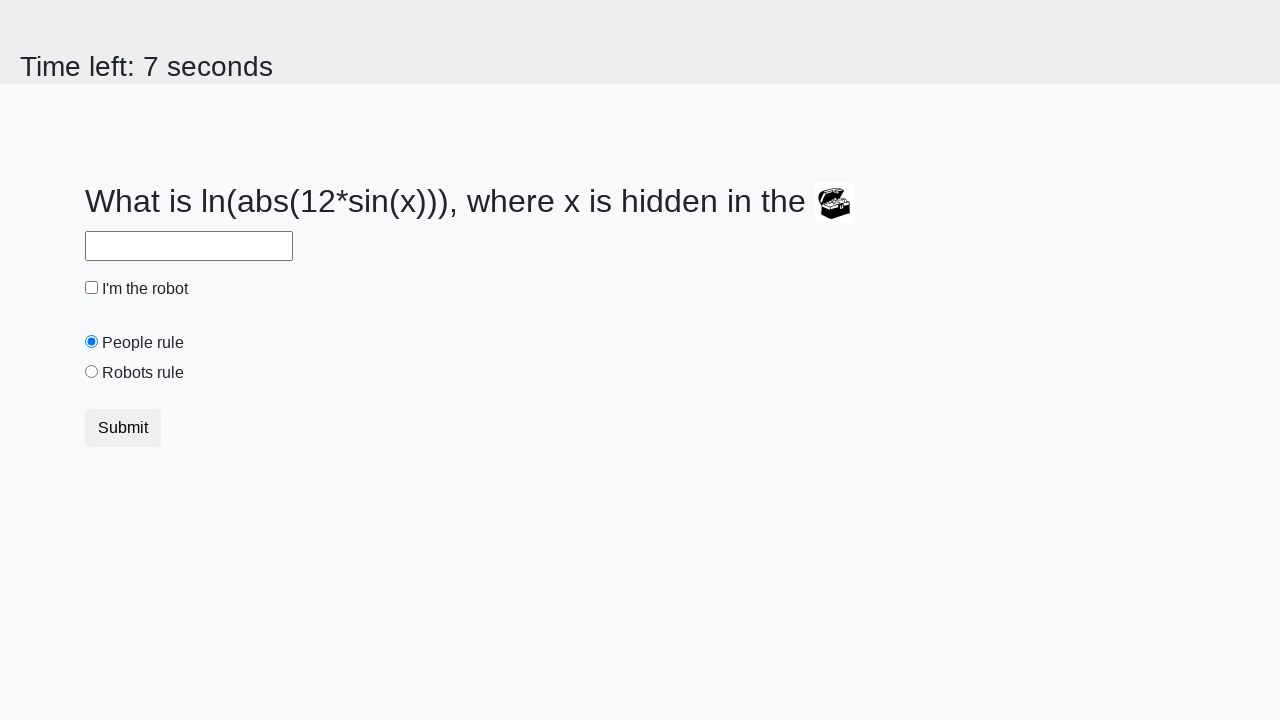